Tests unmarking items as complete by unchecking their checkboxes

Starting URL: https://demo.playwright.dev/todomvc

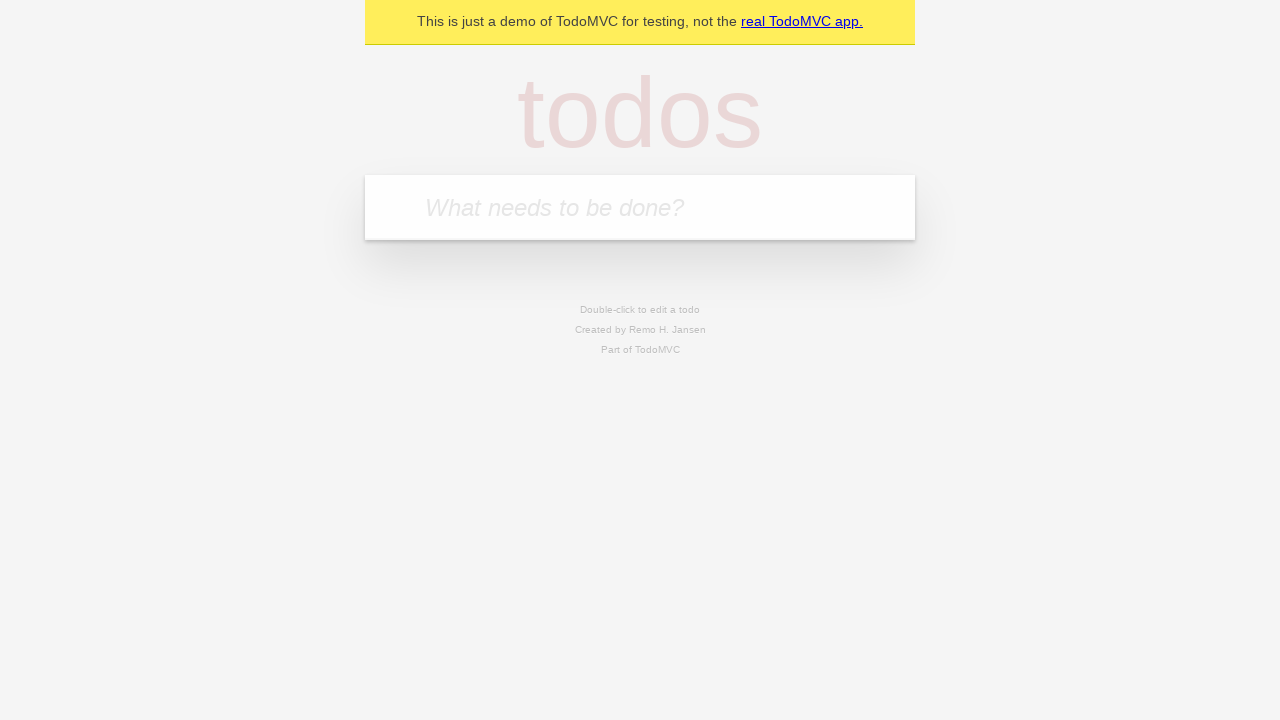

Filled todo input with 'buy some cheese' on internal:attr=[placeholder="What needs to be done?"i]
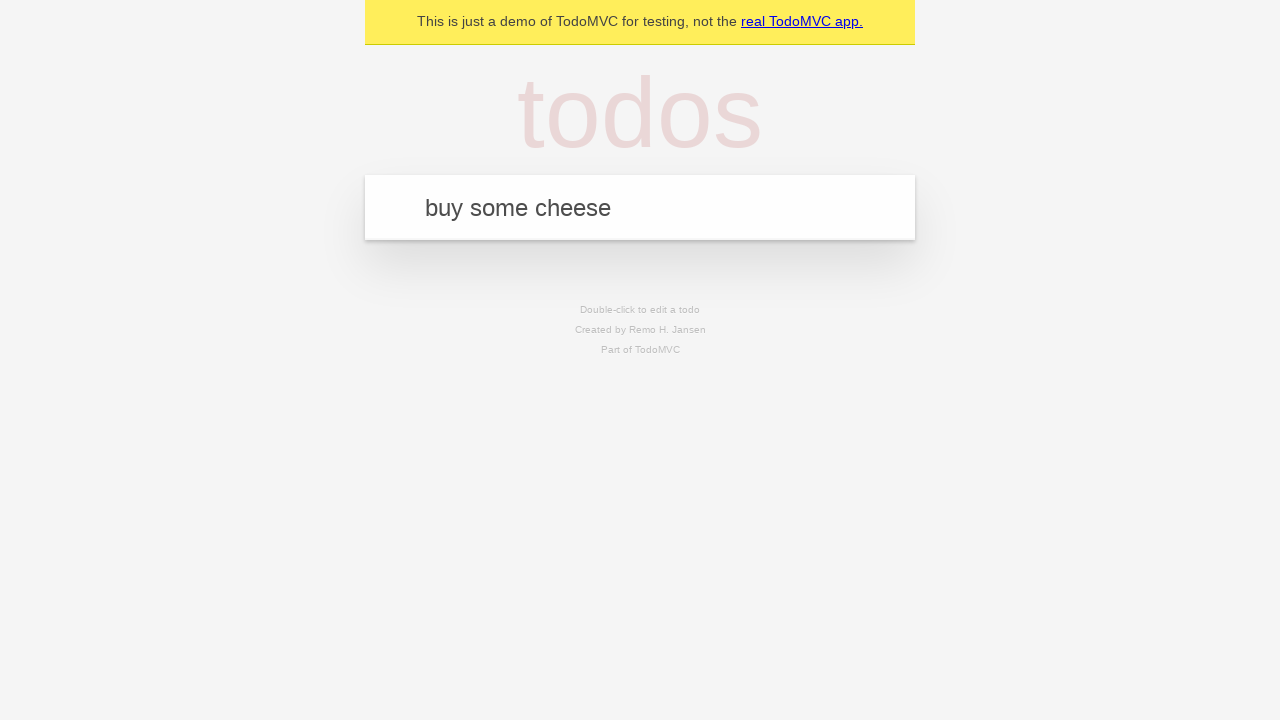

Pressed Enter to add first todo item on internal:attr=[placeholder="What needs to be done?"i]
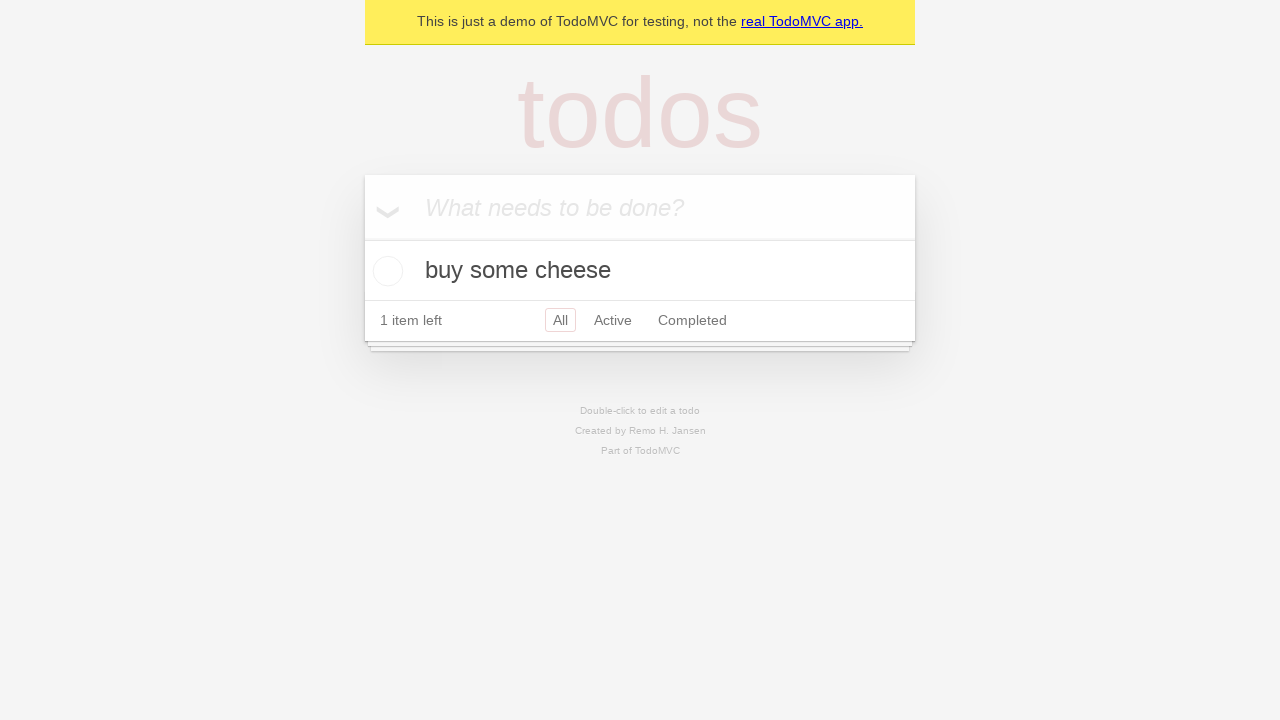

Filled todo input with 'feed the cat' on internal:attr=[placeholder="What needs to be done?"i]
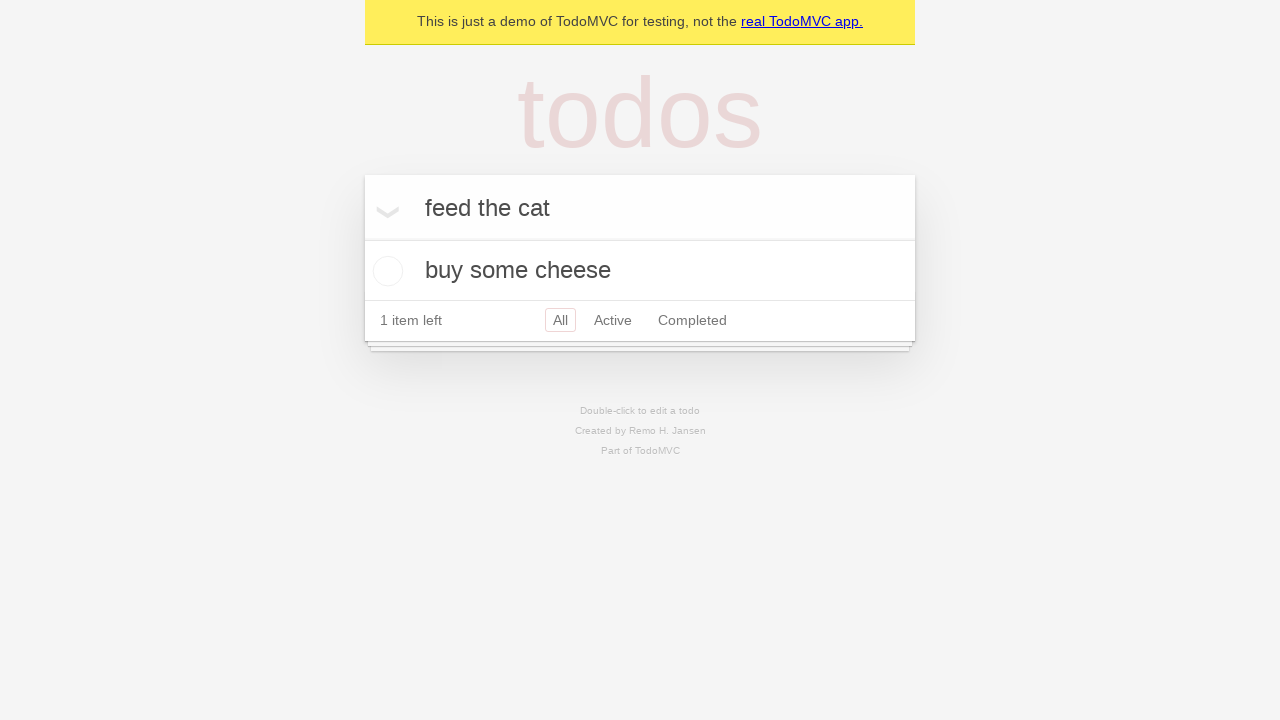

Pressed Enter to add second todo item on internal:attr=[placeholder="What needs to be done?"i]
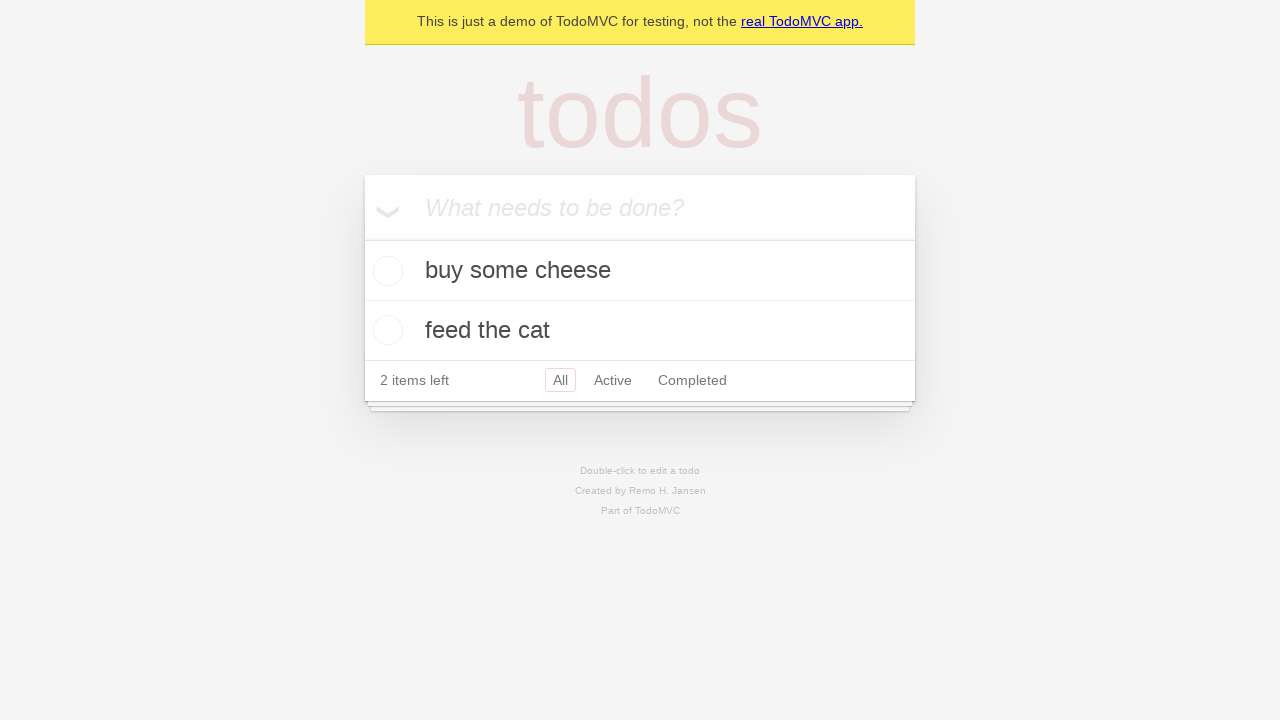

Checked checkbox for first todo item at (385, 271) on internal:testid=[data-testid="todo-item"s] >> nth=0 >> internal:role=checkbox
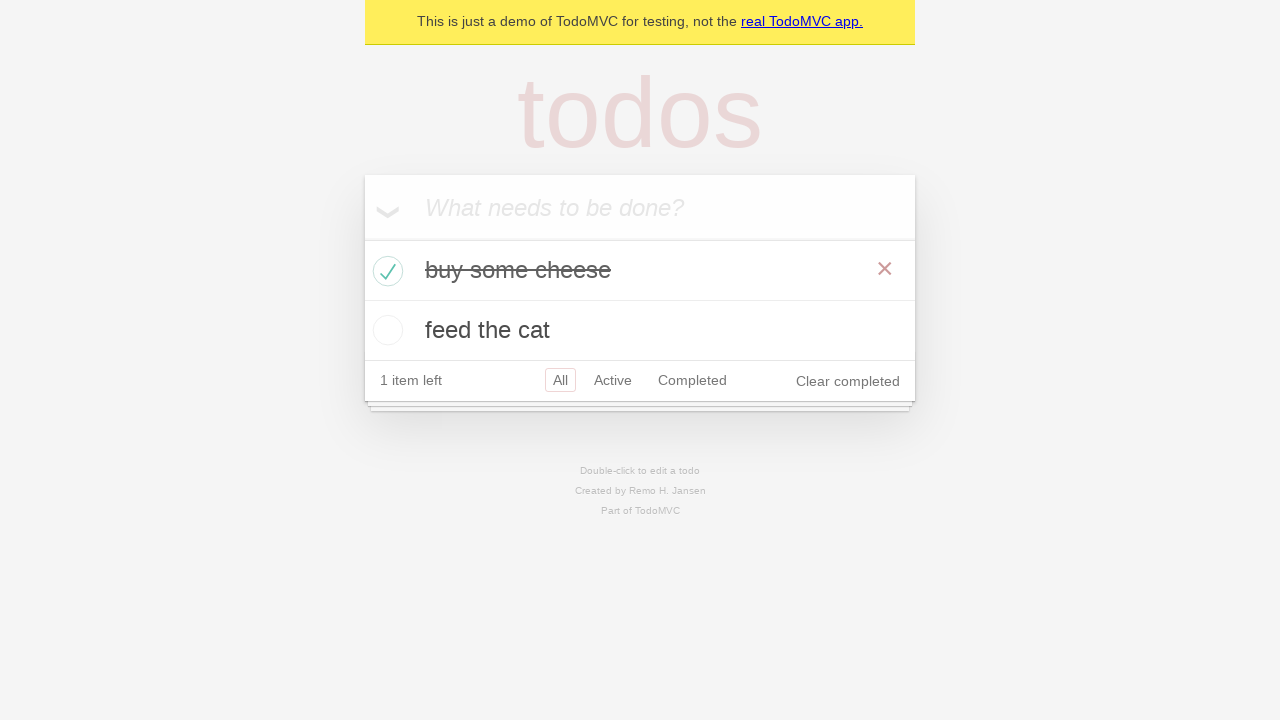

Unchecked checkbox to mark first item as incomplete at (385, 271) on internal:testid=[data-testid="todo-item"s] >> nth=0 >> internal:role=checkbox
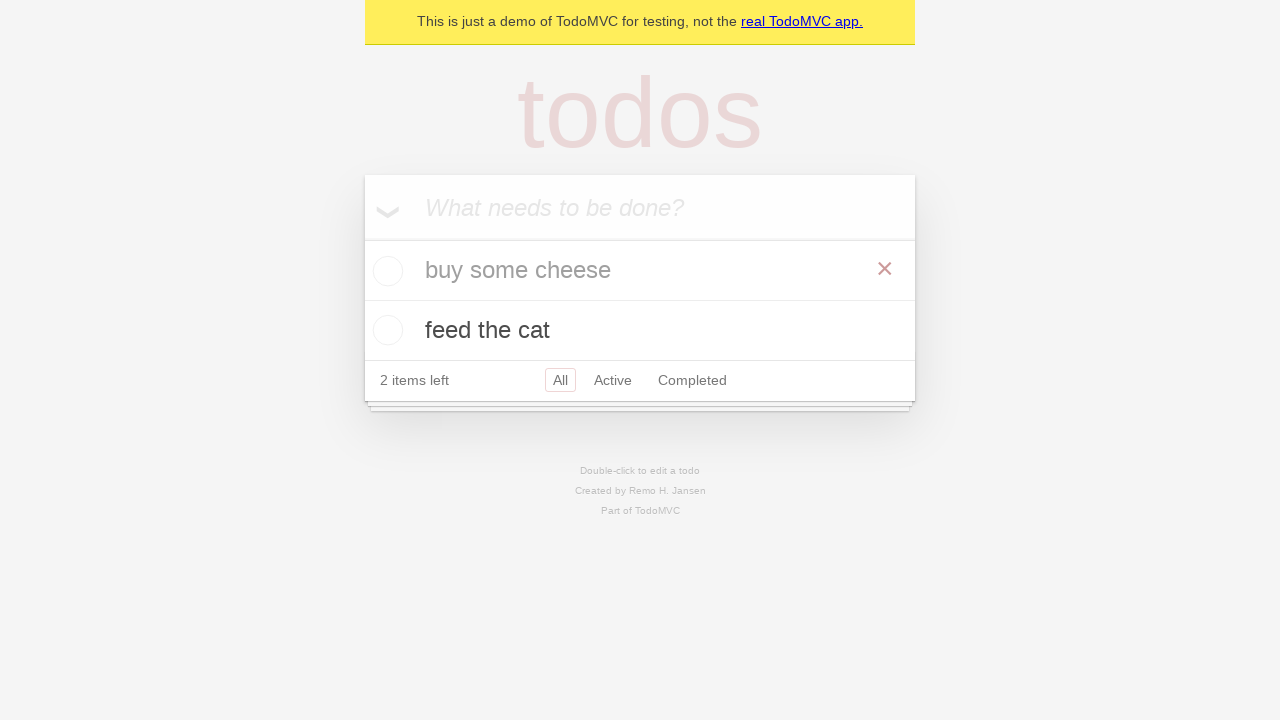

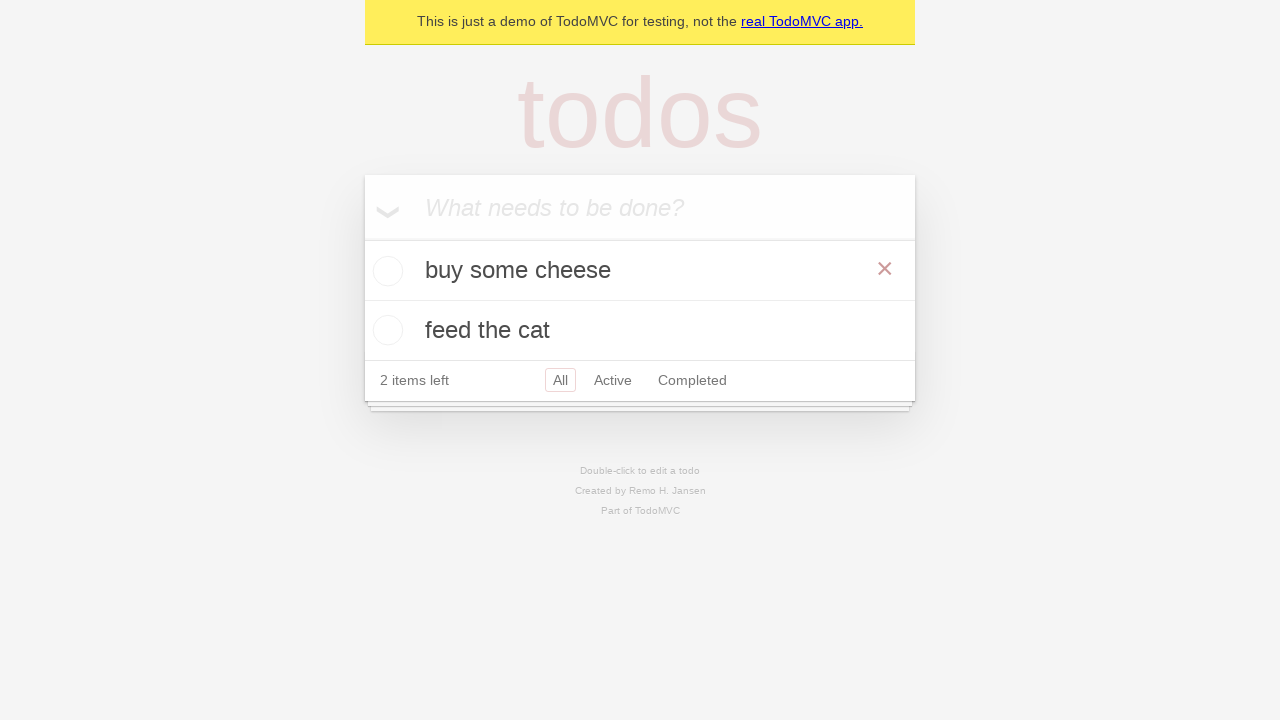